Tests drag functionality by clicking and holding an element and moving it by offset

Starting URL: https://letcode.in/draggable

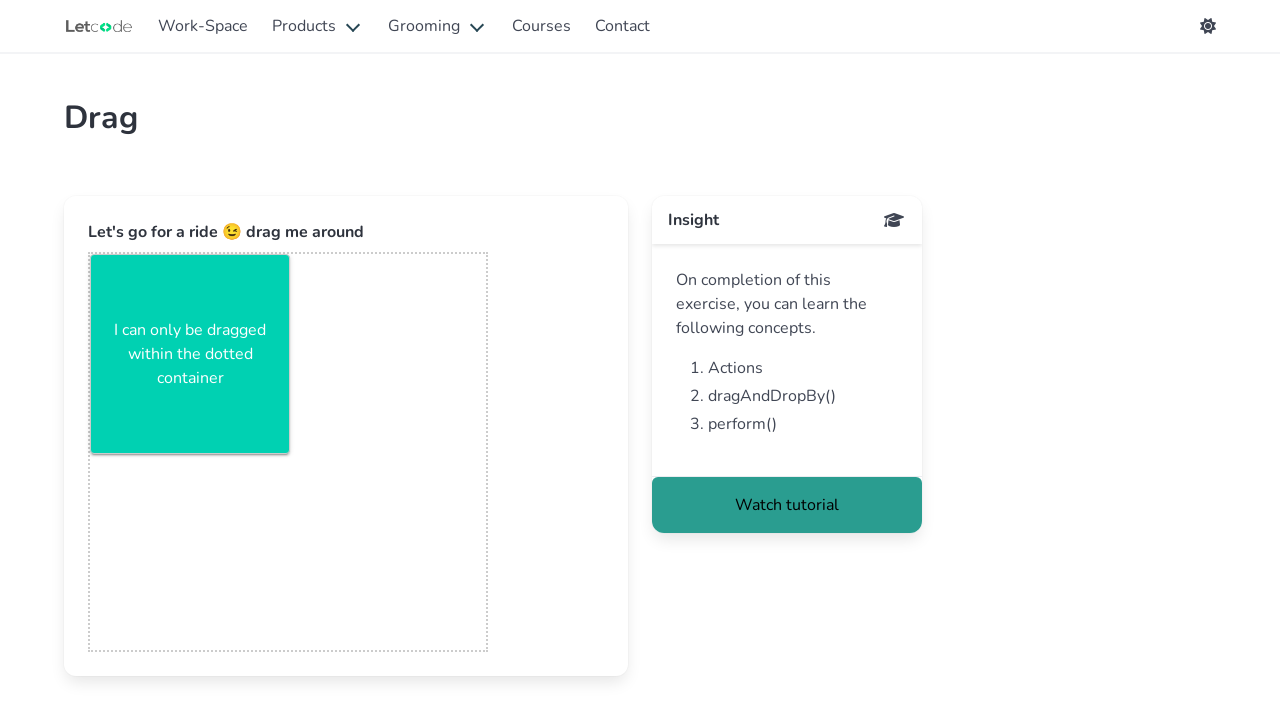

Waited for draggable element #header to load
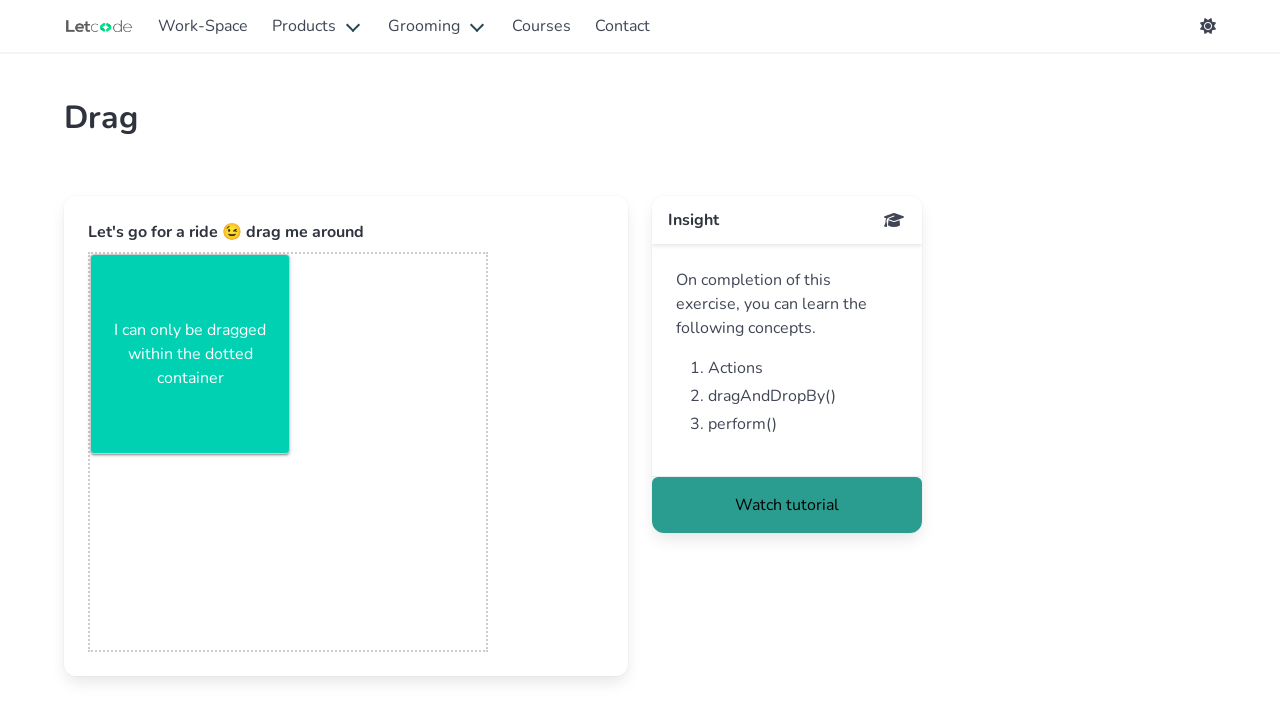

Located the draggable element #header
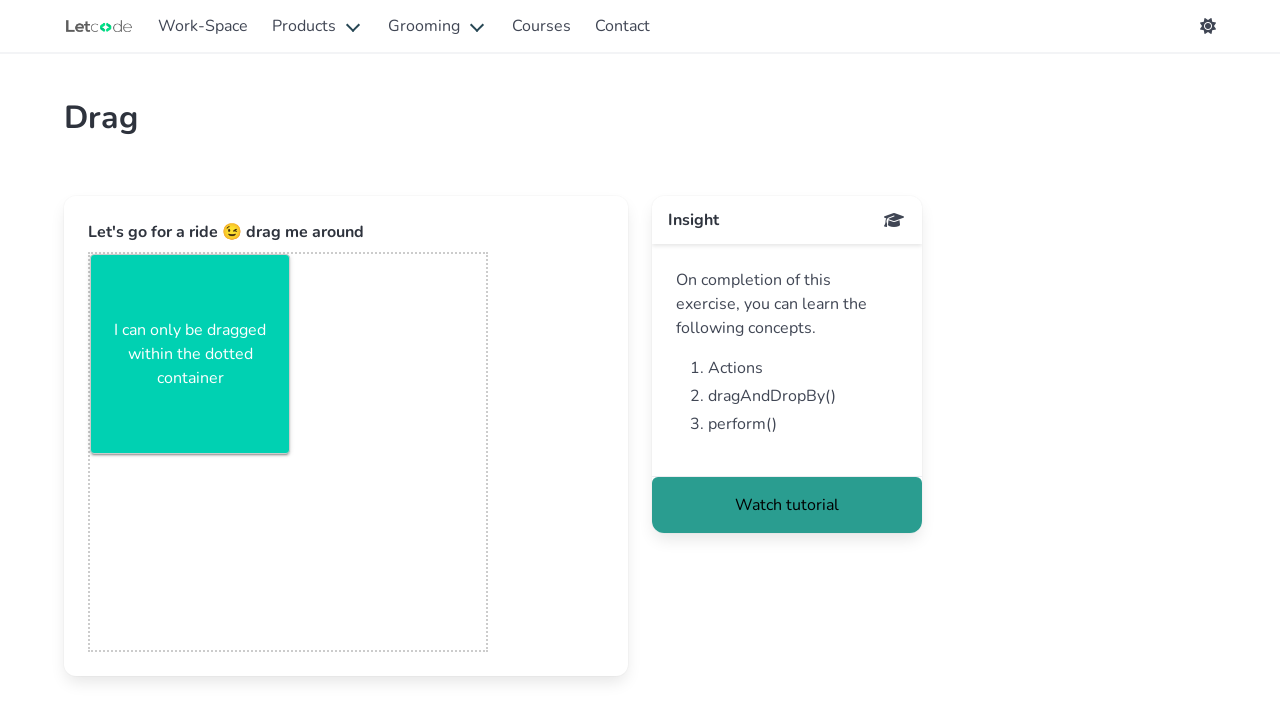

Retrieved bounding box of draggable element
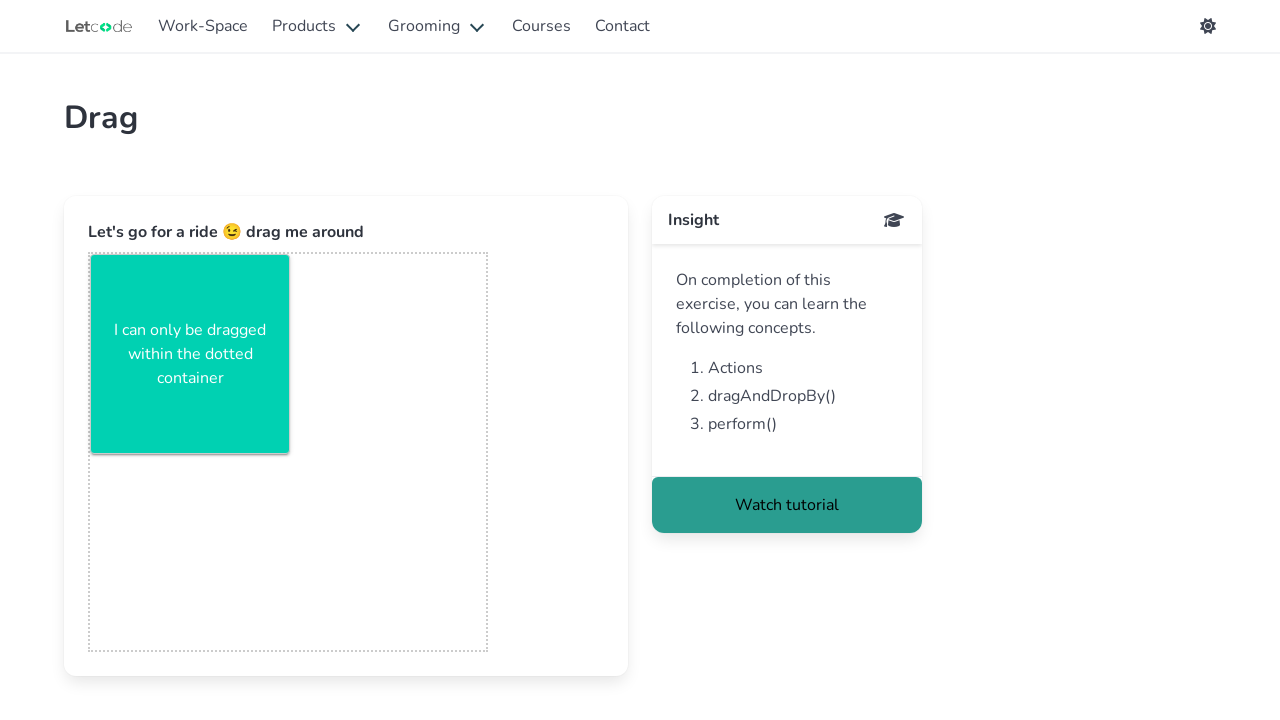

Moved mouse to center of draggable element at (190, 354)
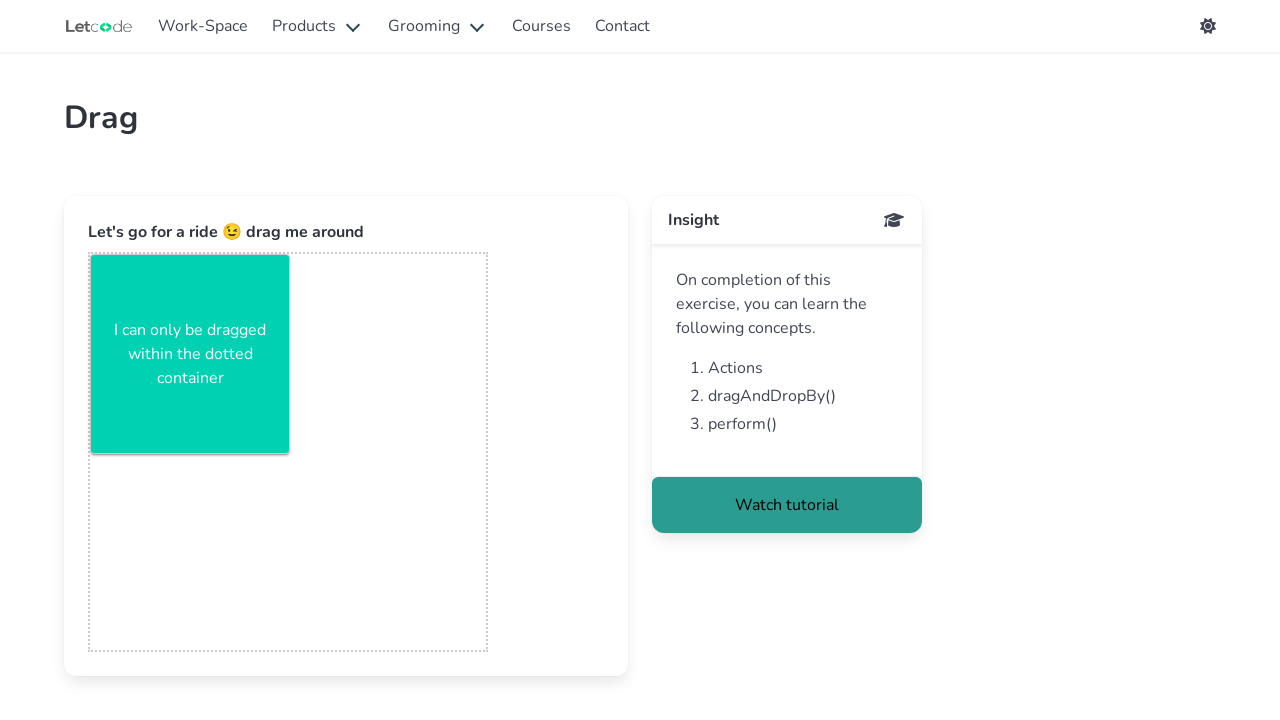

Pressed mouse button down to start drag at (190, 354)
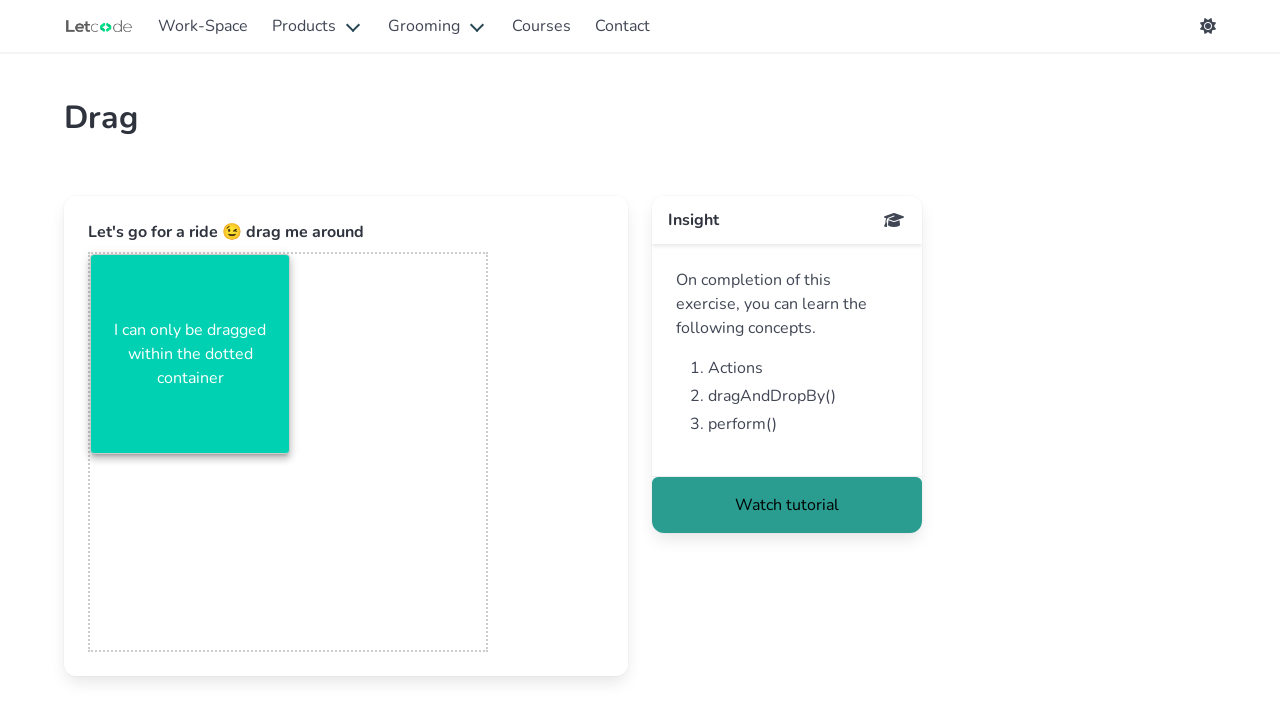

Dragged element by offset (180px right, 150px down) at (370, 504)
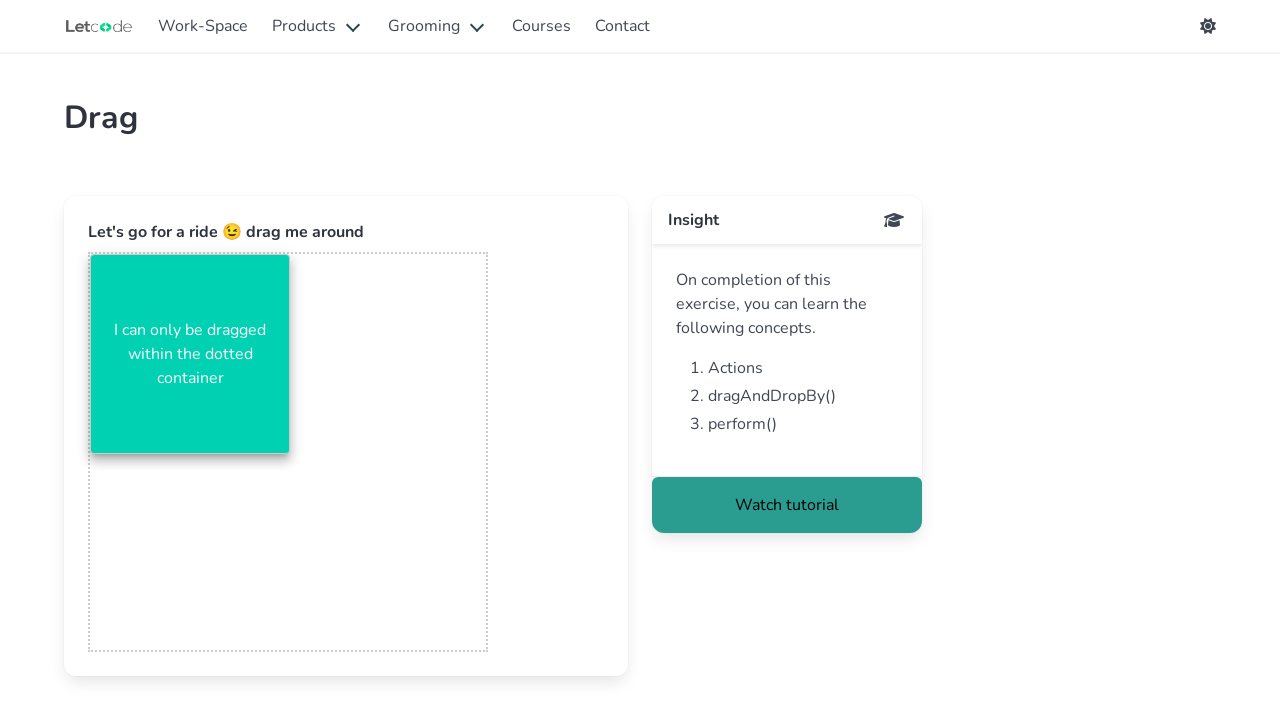

Released mouse button to complete drag operation at (370, 504)
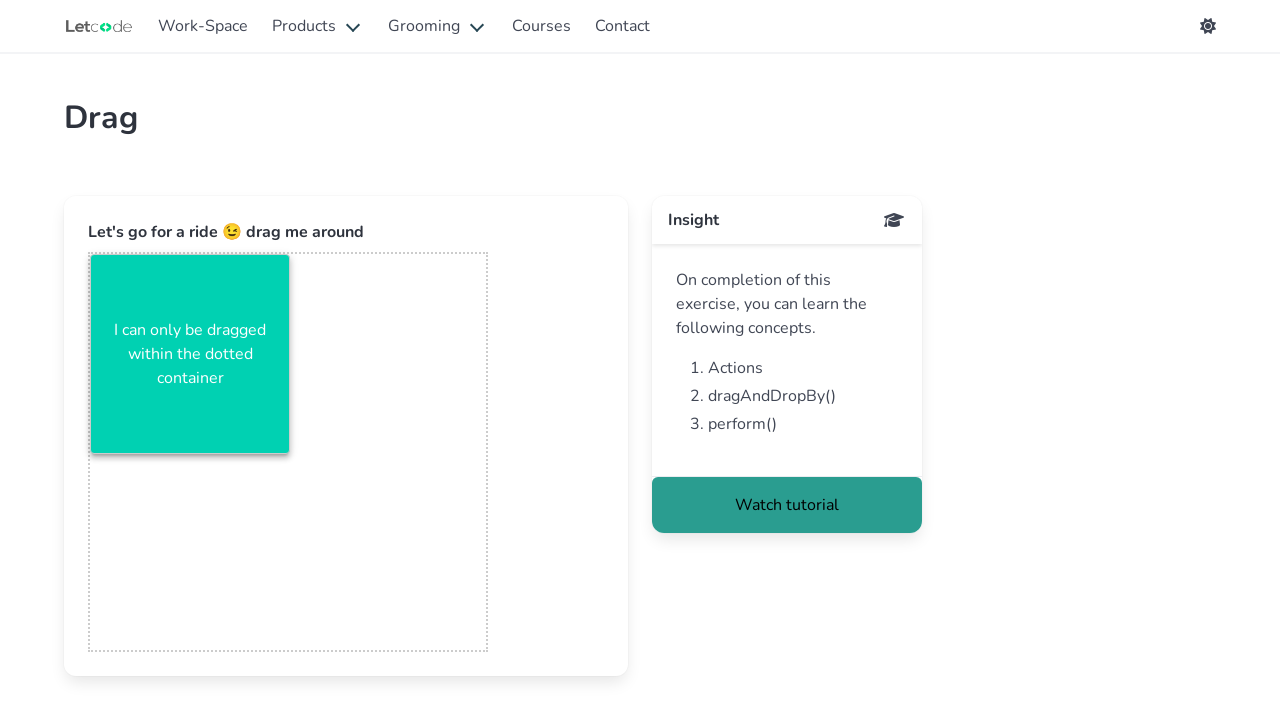

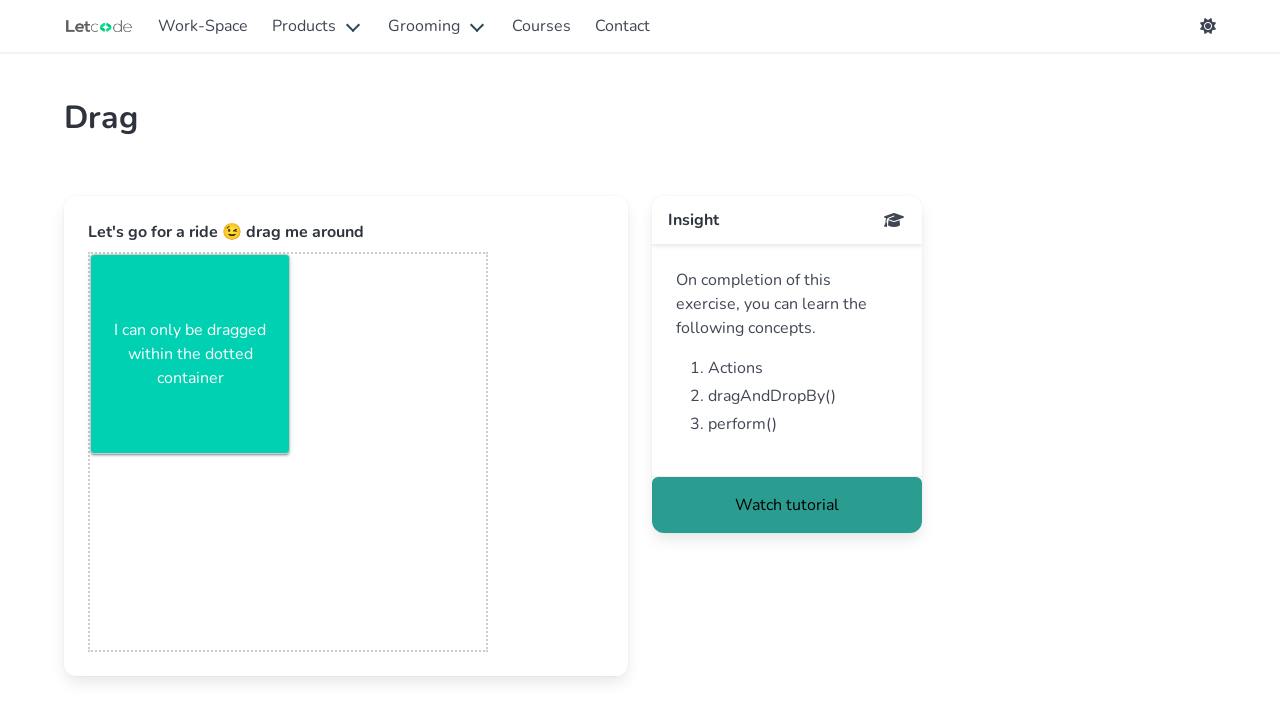